Automates an e-commerce purchase flow by adding multiple vegetables to cart, applying a promo code, and completing checkout with country selection

Starting URL: https://rahulshettyacademy.com/seleniumPractise/#/

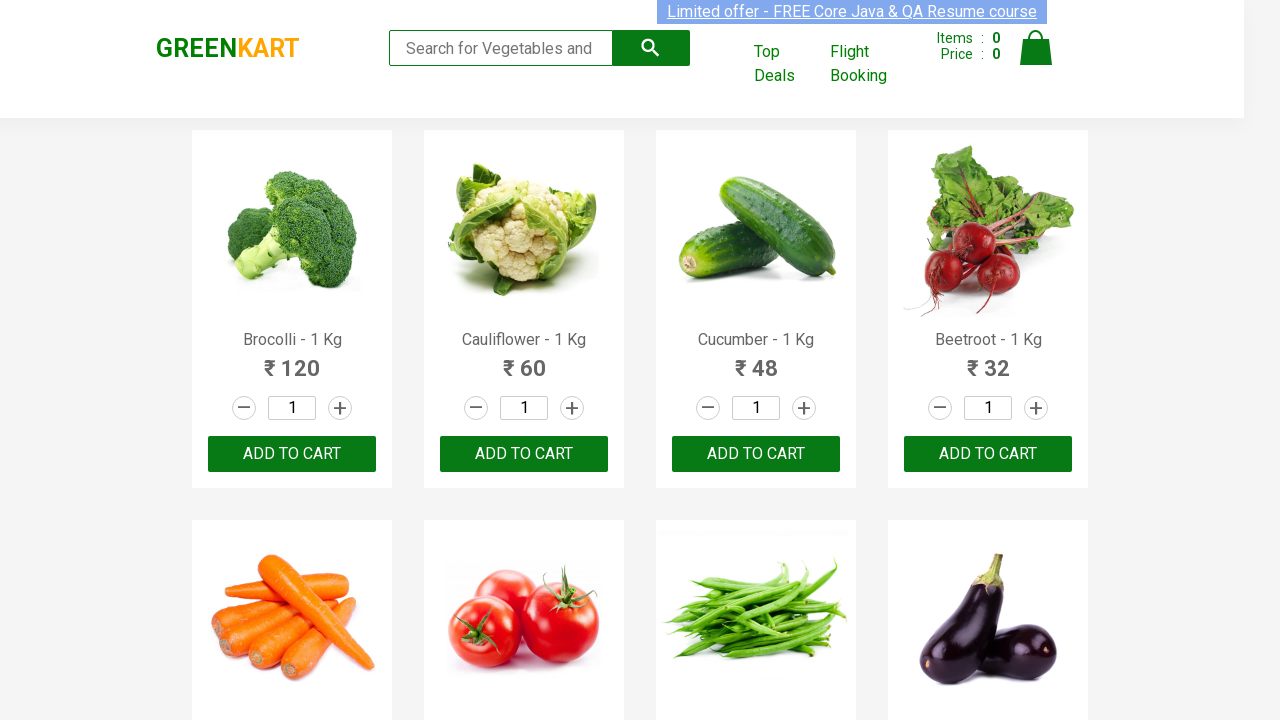

Located all product names on the page
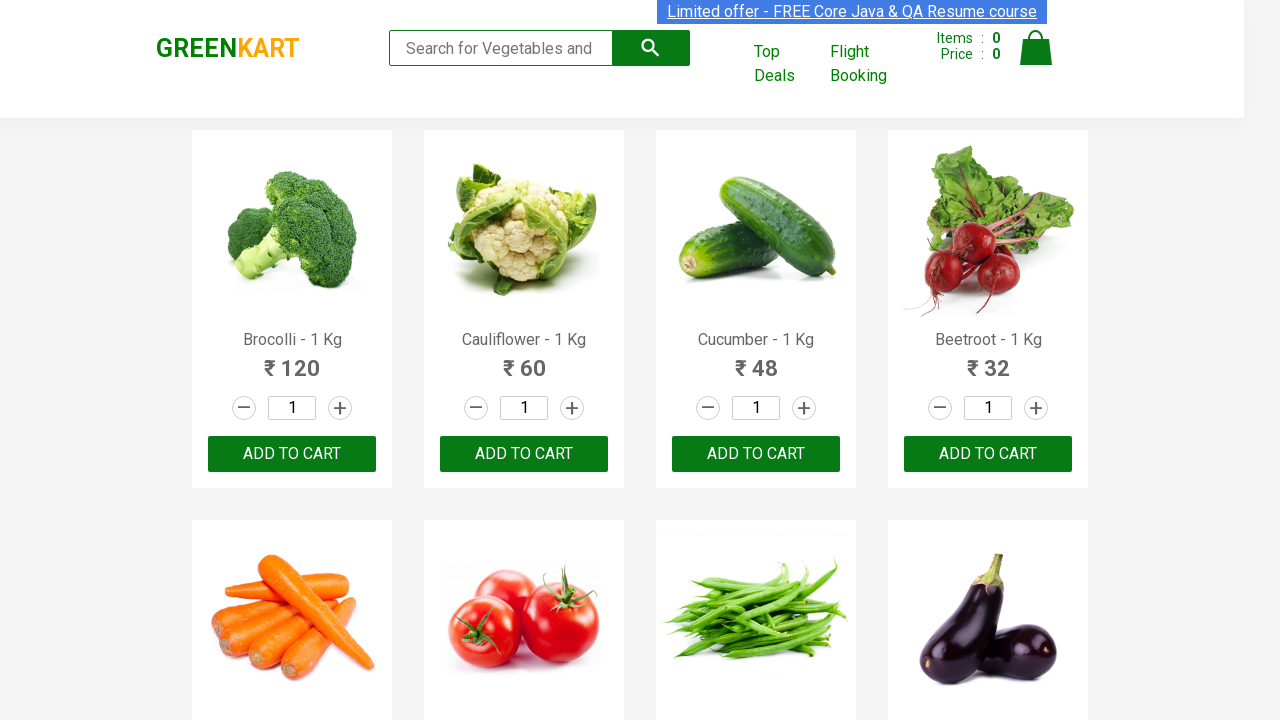

Added Cucumber to cart at (756, 454) on div.product-action button >> nth=2
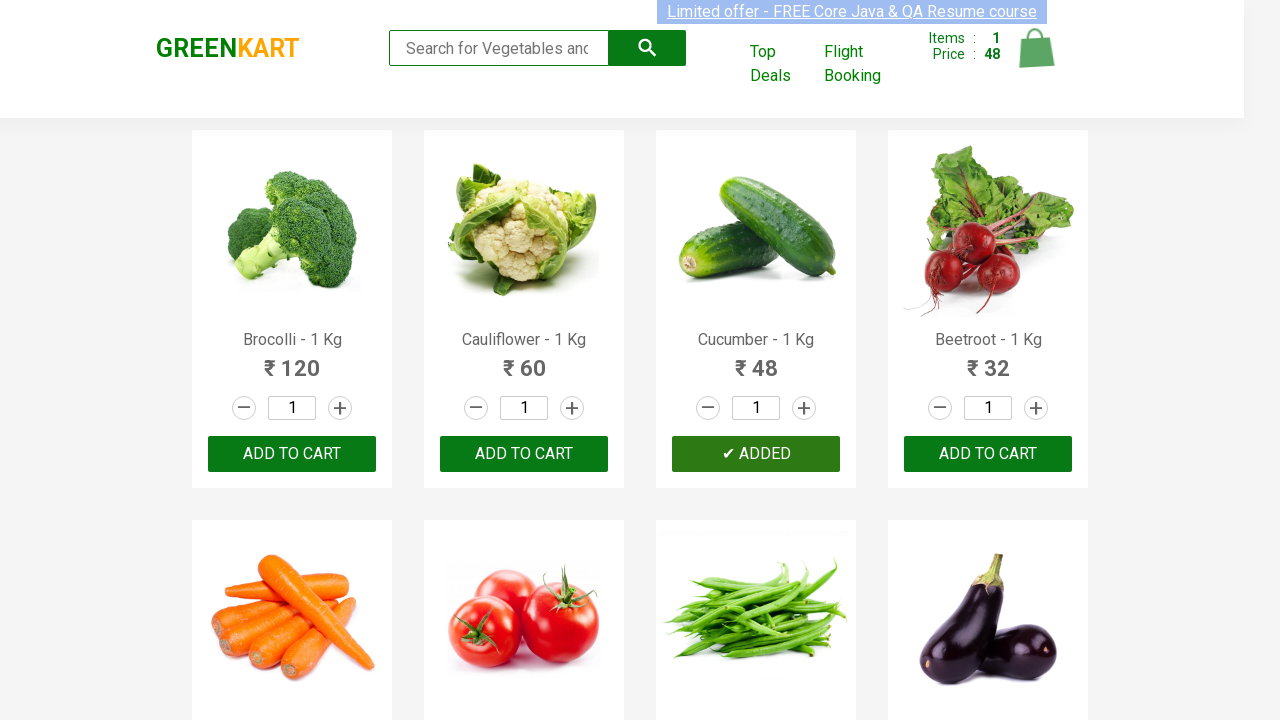

Added Brocolli to cart at (292, 454) on div.product-action button >> nth=0
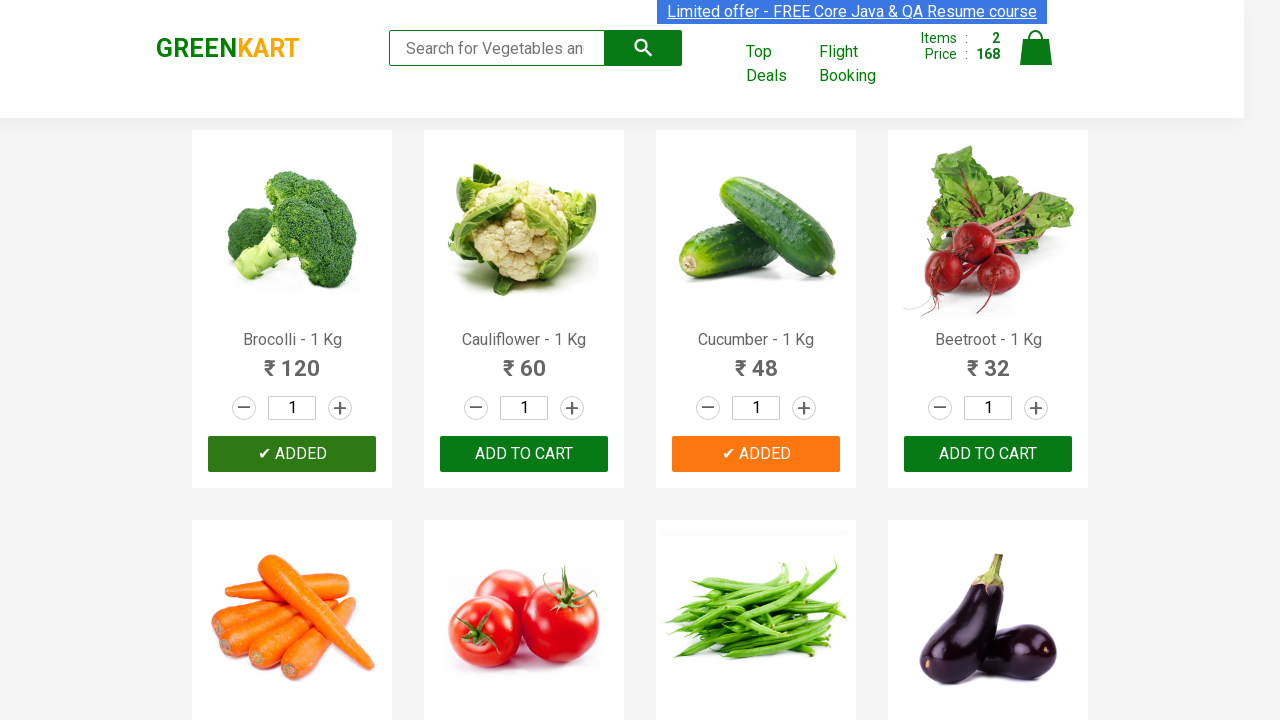

Added Beetroot to cart at (988, 454) on div.product-action button >> nth=3
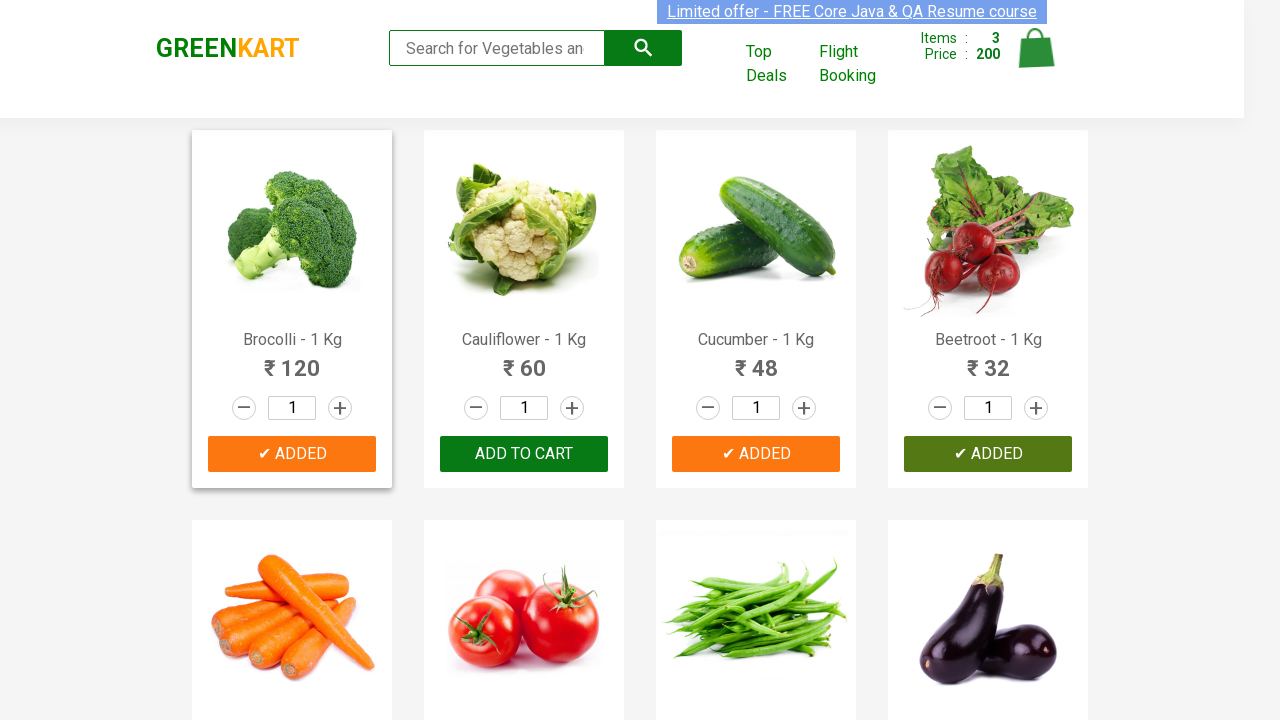

Added Beans to cart at (756, 360) on div.product-action button >> nth=6
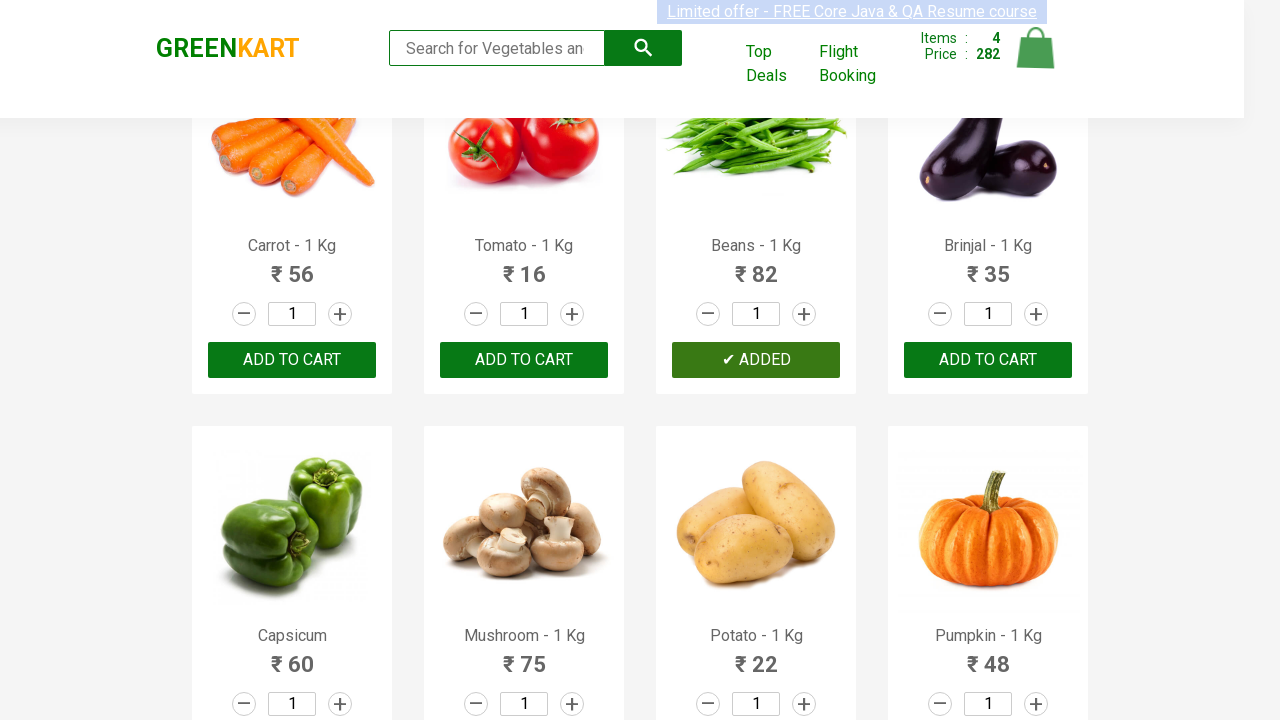

Clicked on cart icon to view cart at (1036, 48) on img[alt='Cart']
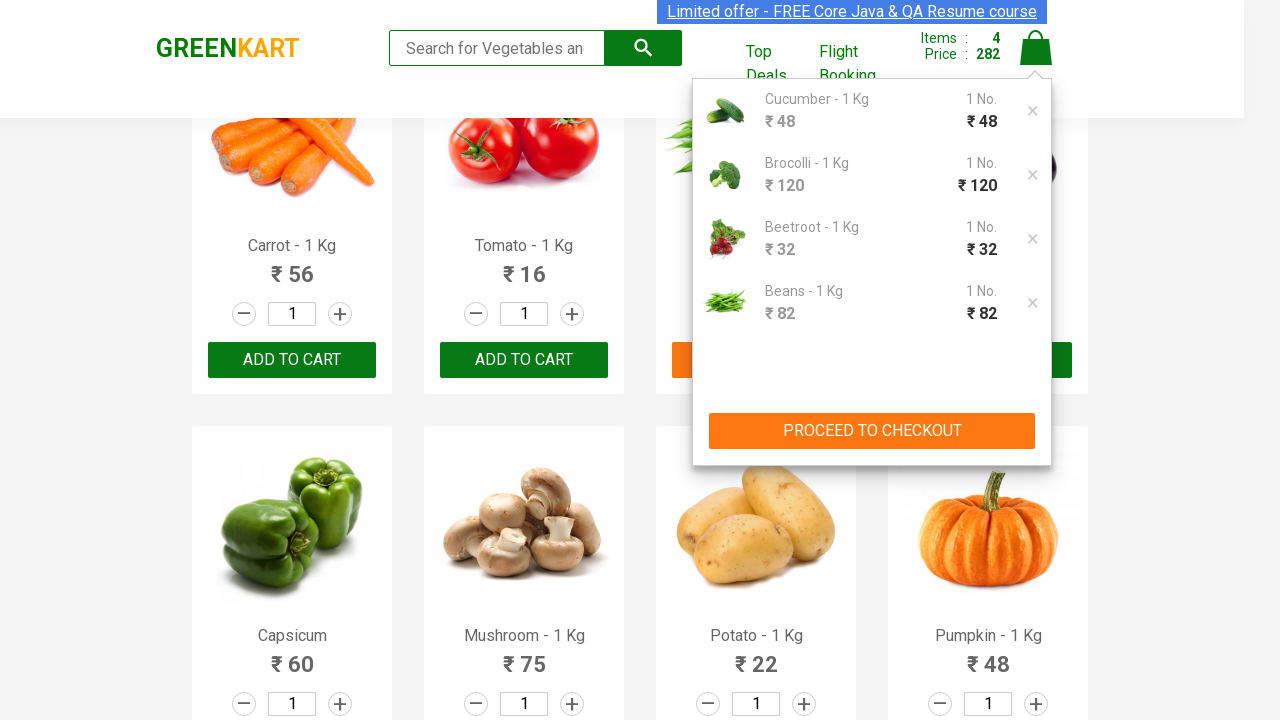

Clicked PROCEED TO CHECKOUT button at (872, 431) on xpath=//button[contains(text(), 'PROCEED TO CHECKOUT')]
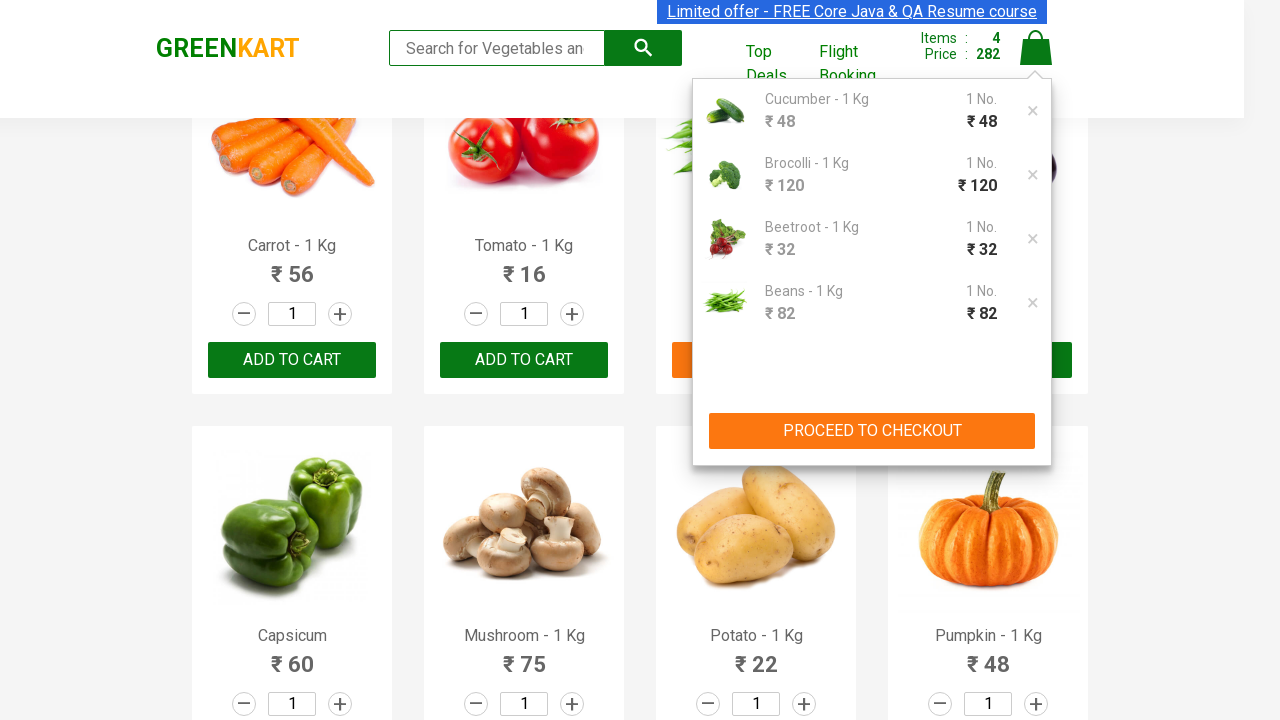

Entered promo code 'rahulshettyacademy' on input.promoCode
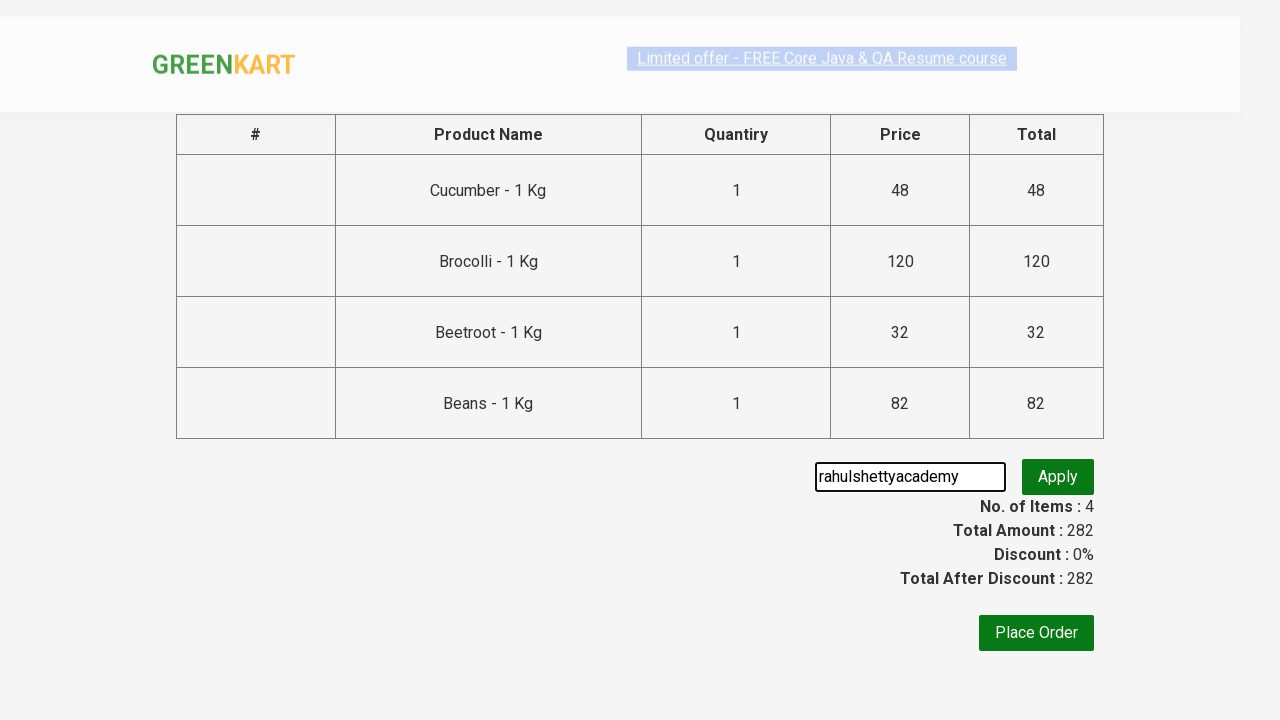

Clicked button to apply promo code at (1058, 477) on button.promoBtn
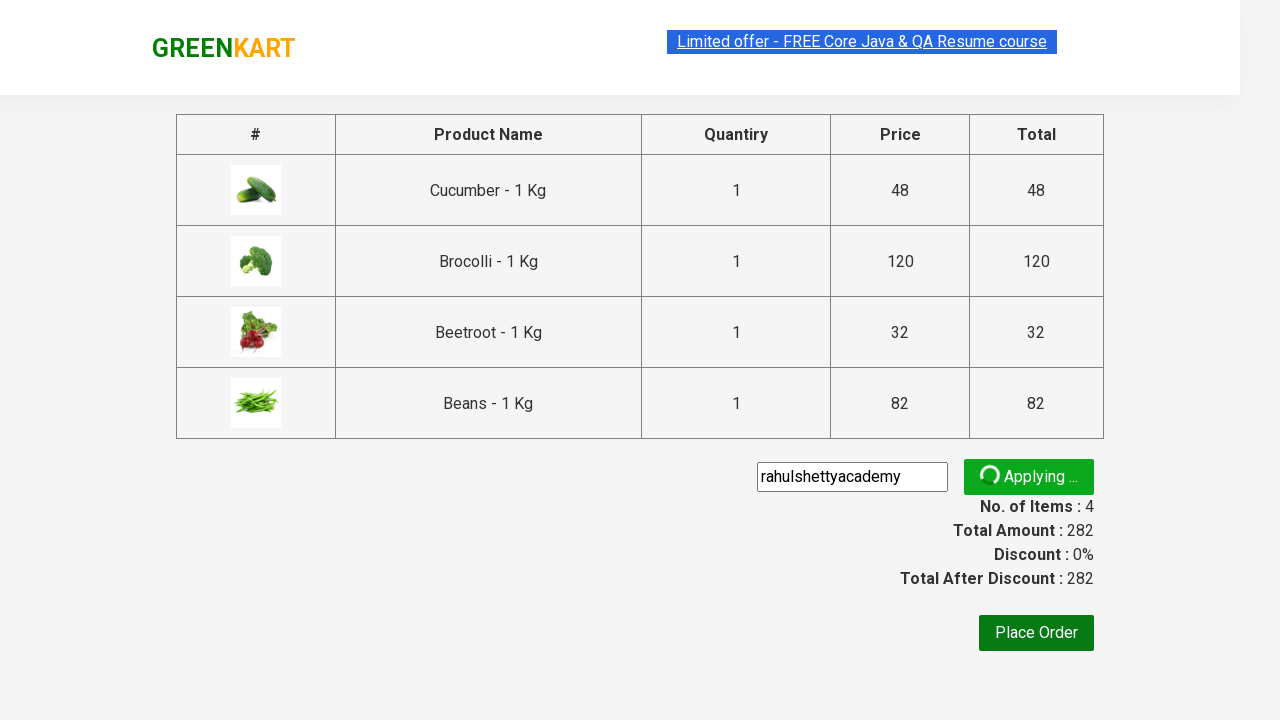

Promo code applied successfully
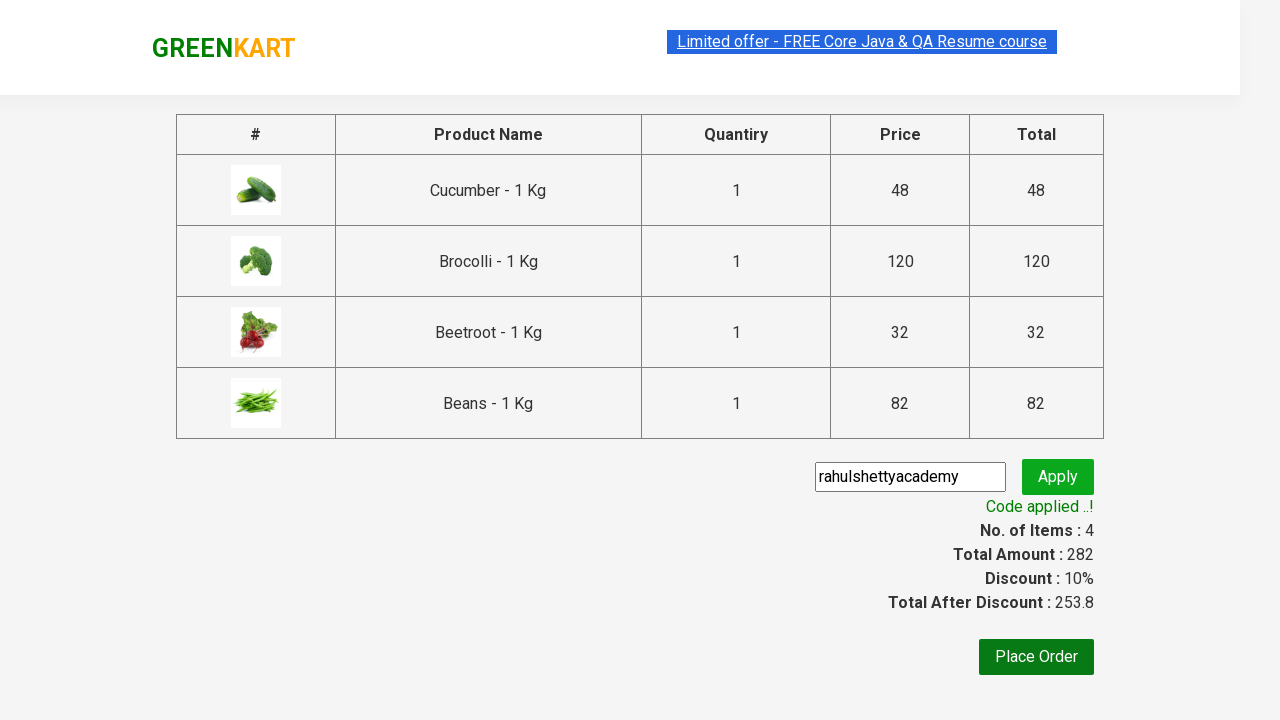

Clicked Place Order button at (1036, 657) on xpath=//button[contains(text(), 'Place Order')]
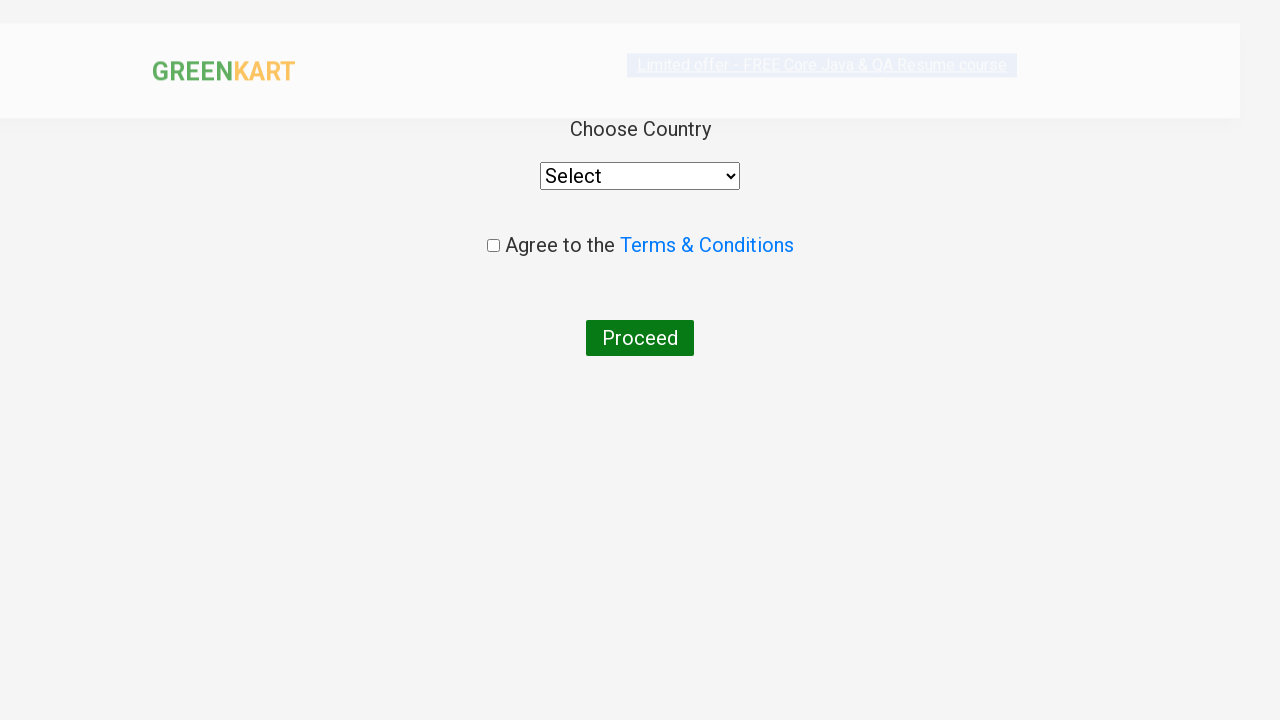

Selected 'Australia' from country dropdown on select
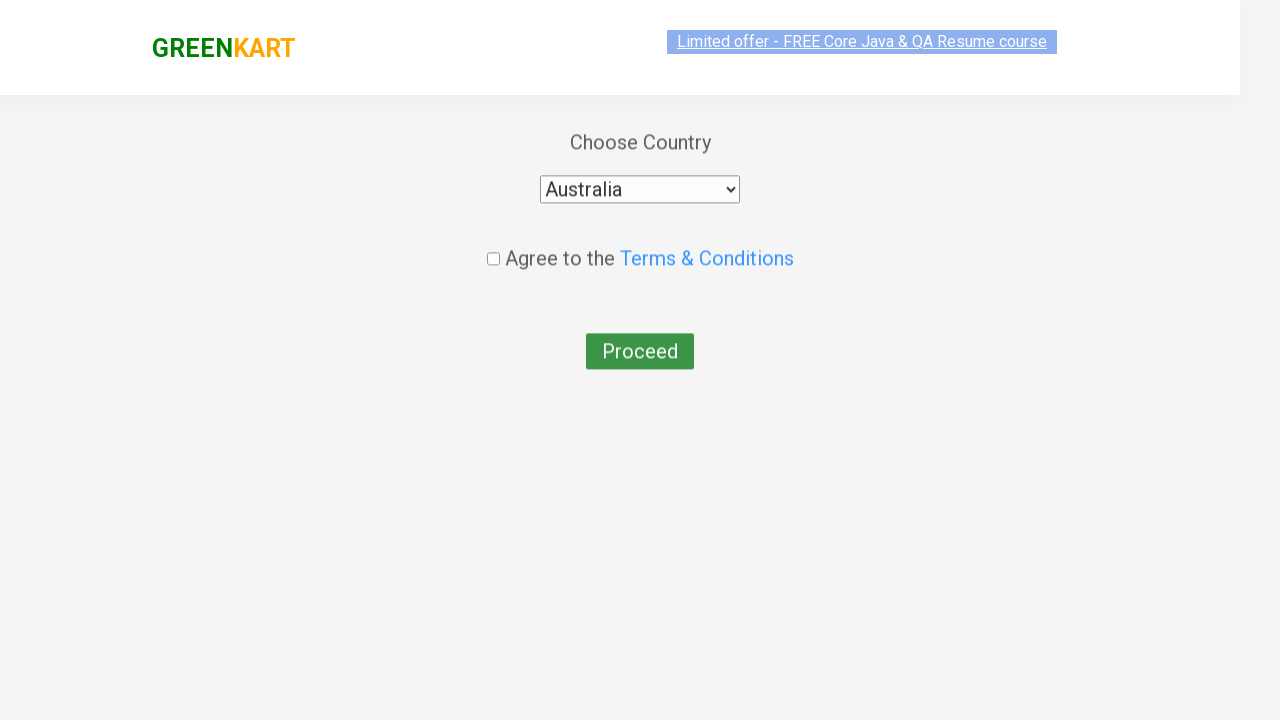

Checked agreement checkbox at (493, 246) on input.chkAgree
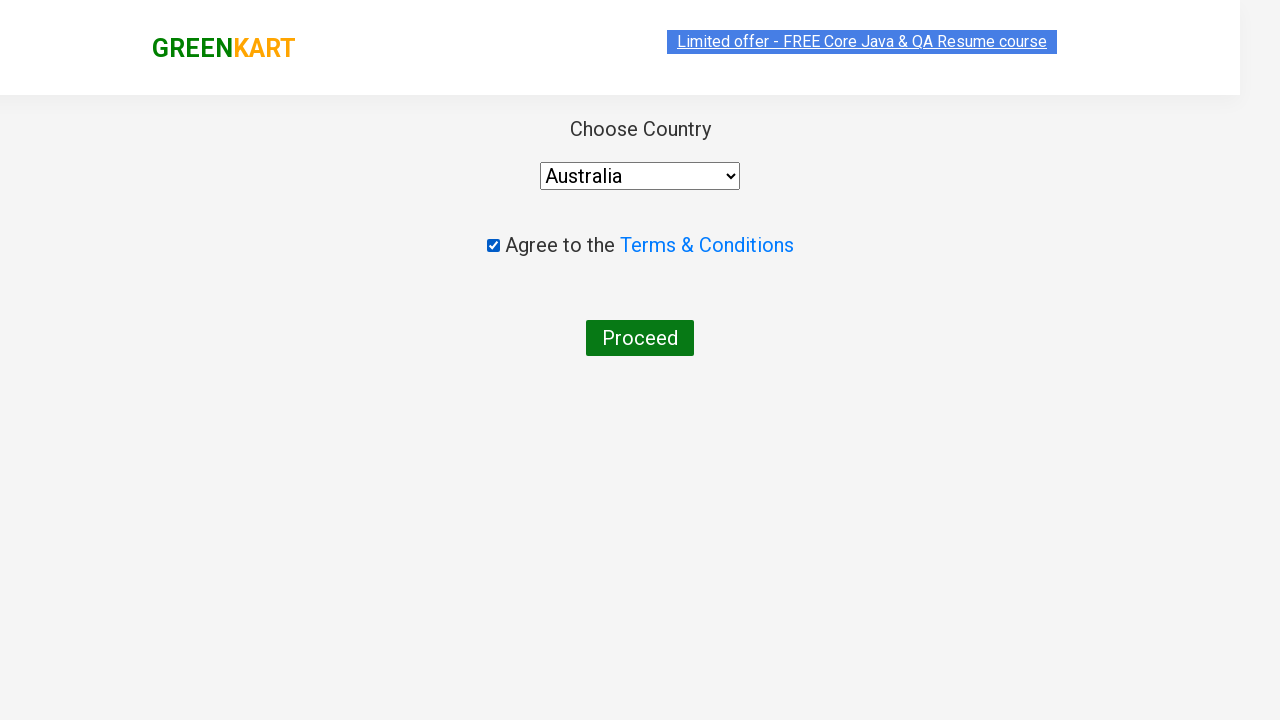

Clicked final Proceed button to complete purchase at (640, 338) on xpath=//button[contains(text(), 'Proceed')]
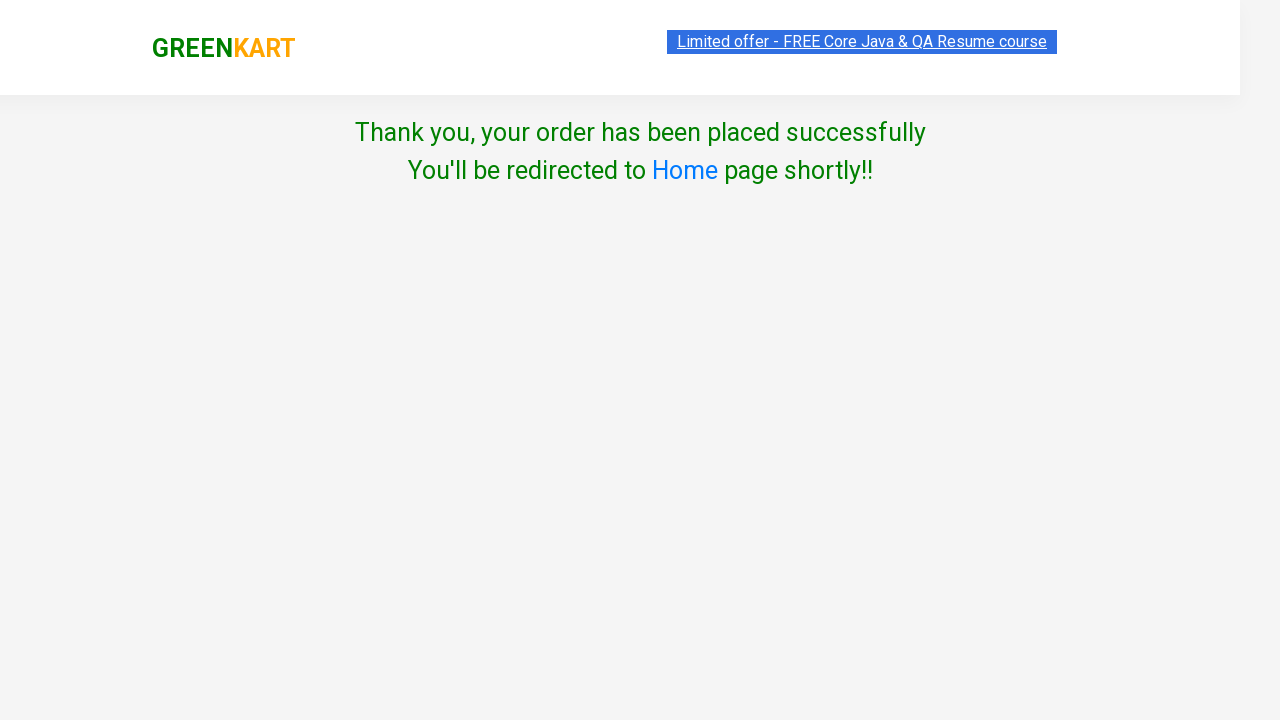

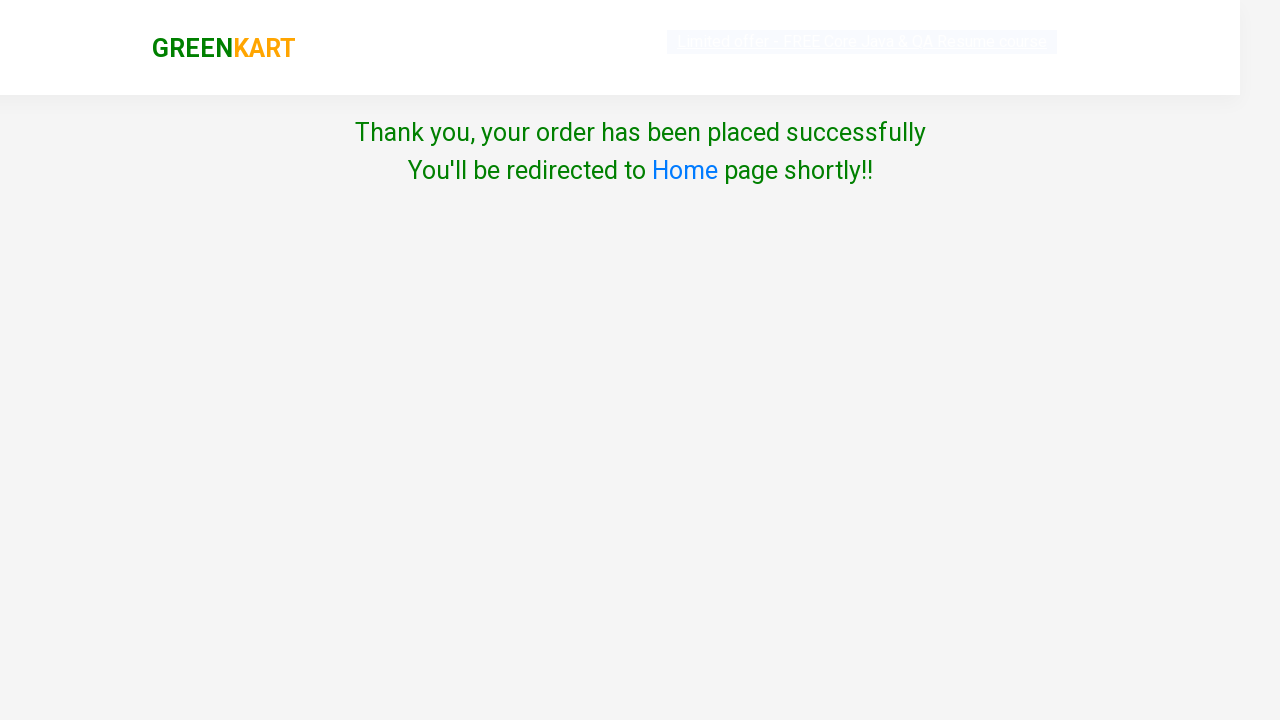